Navigates to DemoQA website, fills out a practice form with personal information including name, email, gender, phone, date of birth, subjects, hobbies, and address, then submits the form and verifies the submitted data

Starting URL: https://demoqa.com/

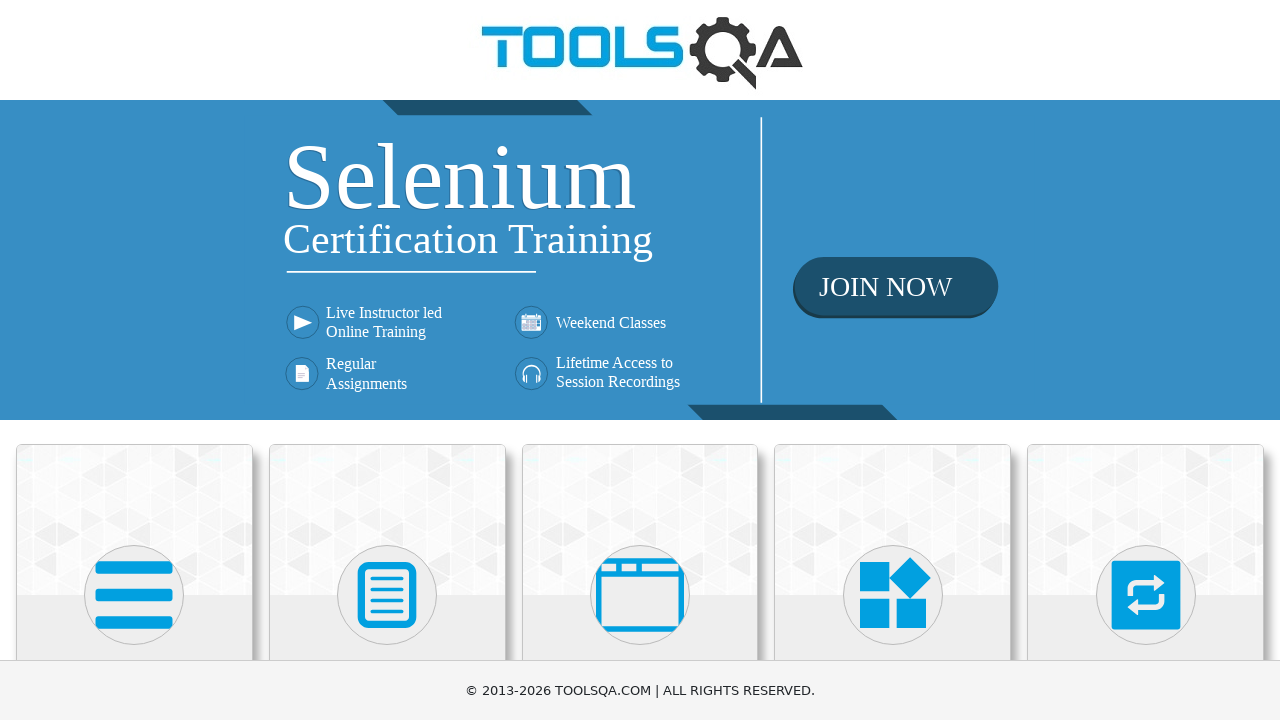

Clicked on Forms section at (387, 360) on xpath=//h5[text()='Forms']
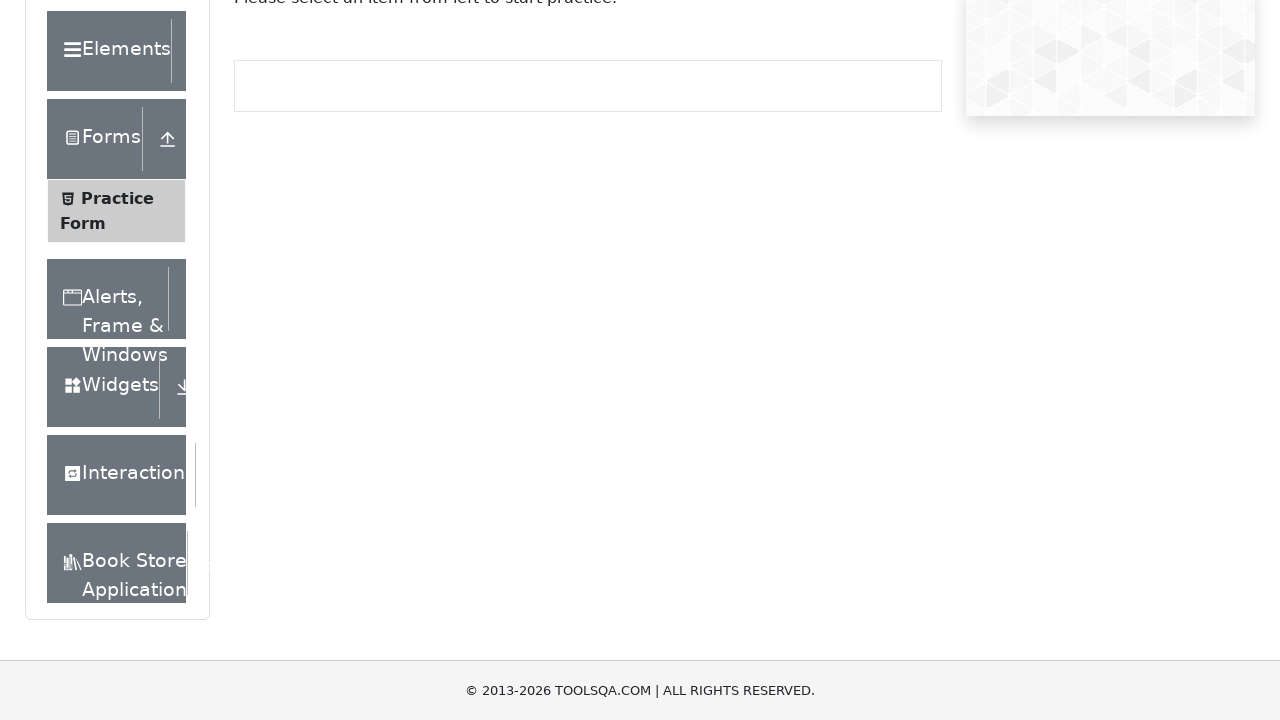

Clicked on Practice Form at (117, 336) on xpath=//span[text()='Practice Form']
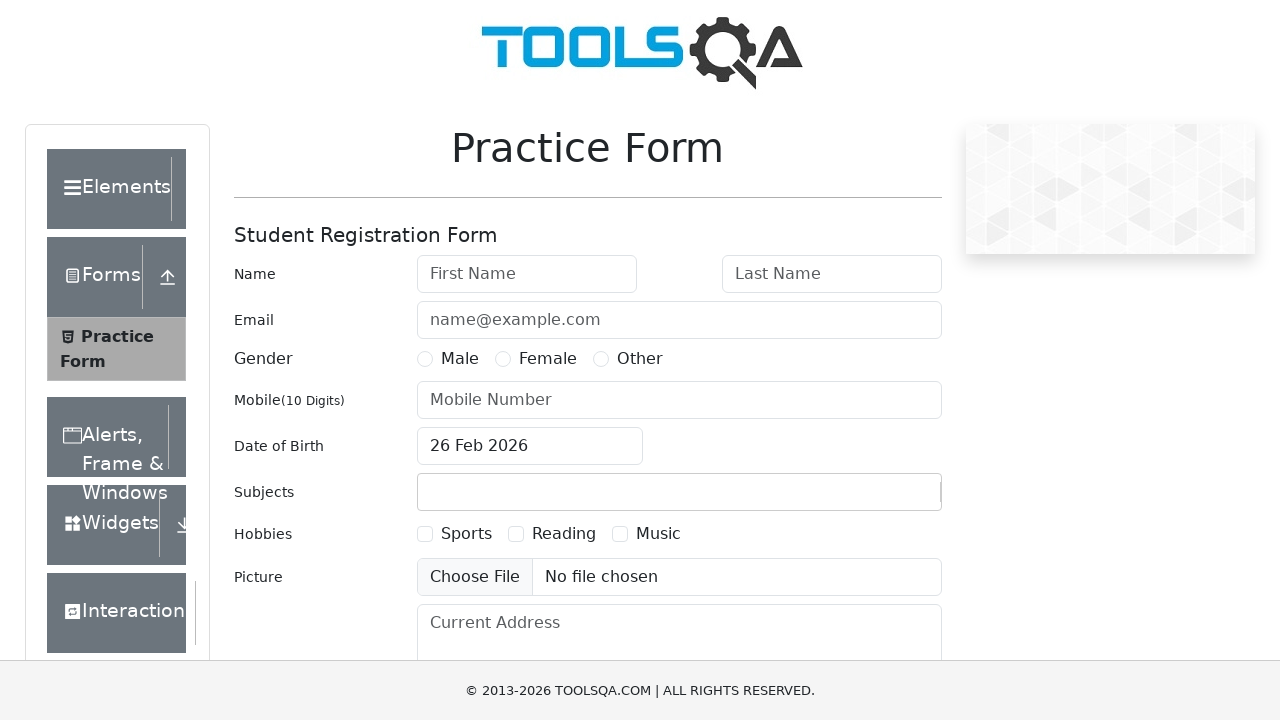

Filled first name with 'Mark' on #firstName
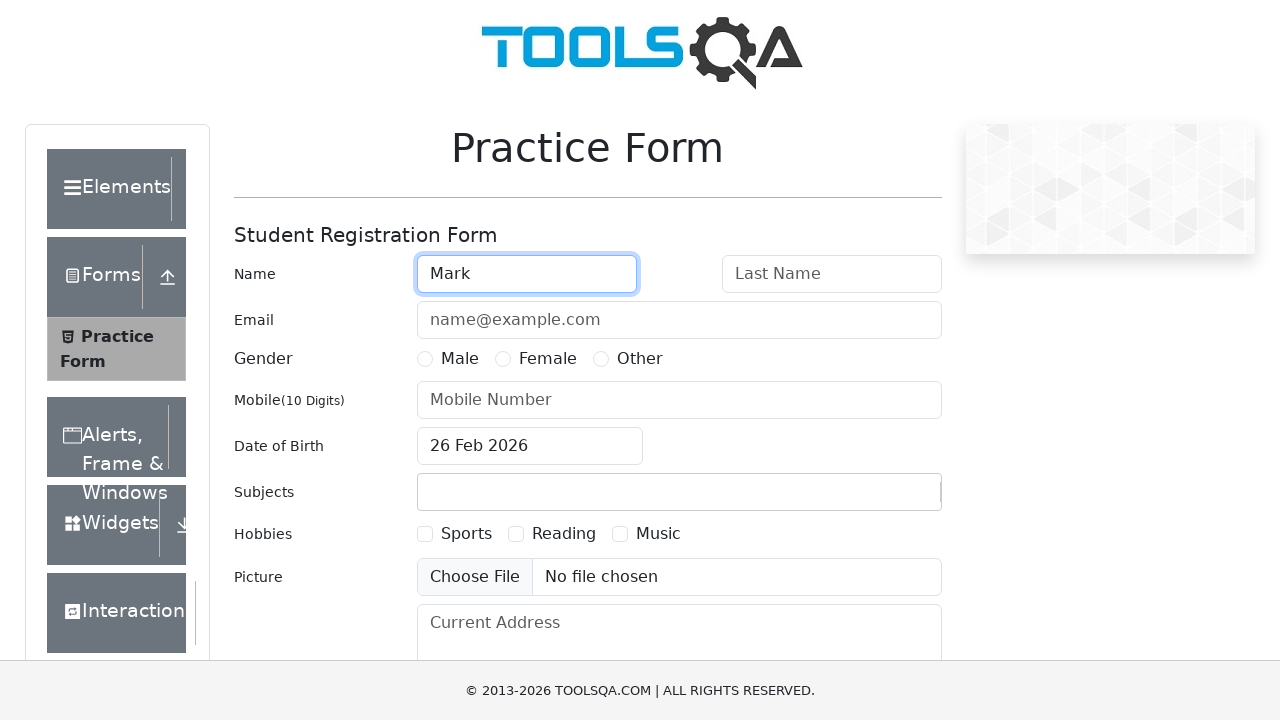

Filled last name with 'Nassif' on #lastName
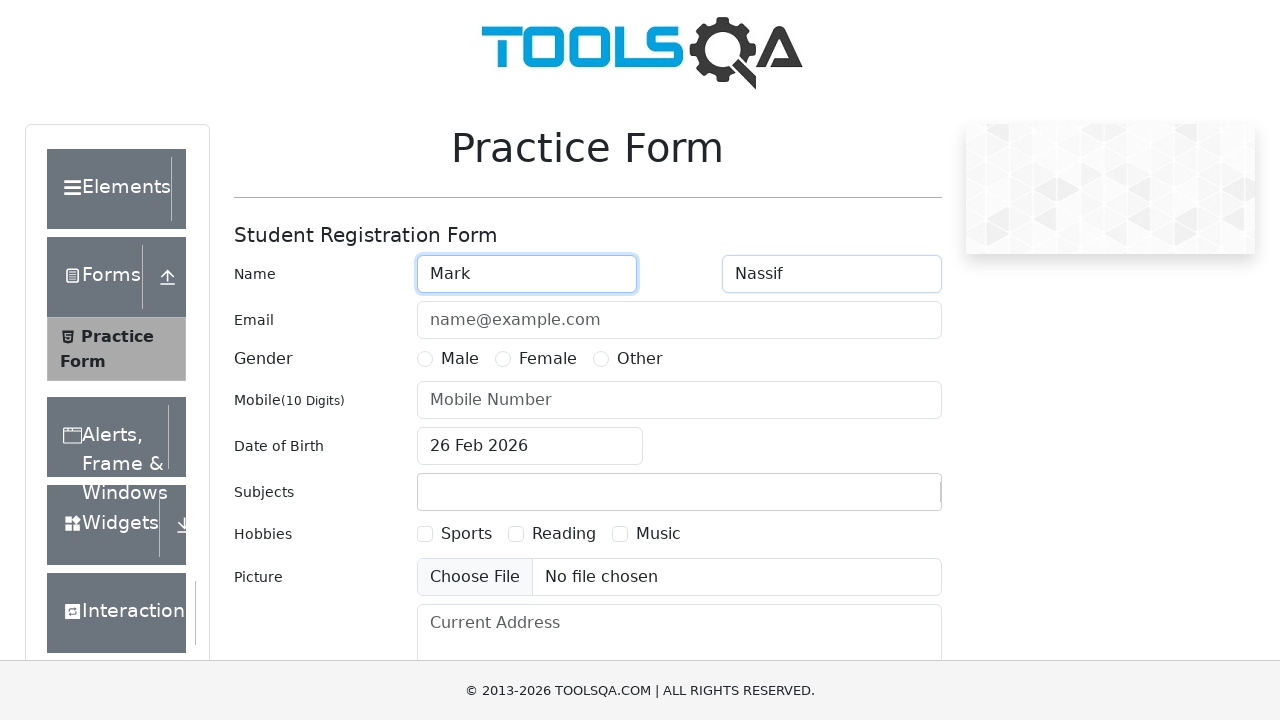

Filled email with 'mark.nassif@test.com' on #userEmail
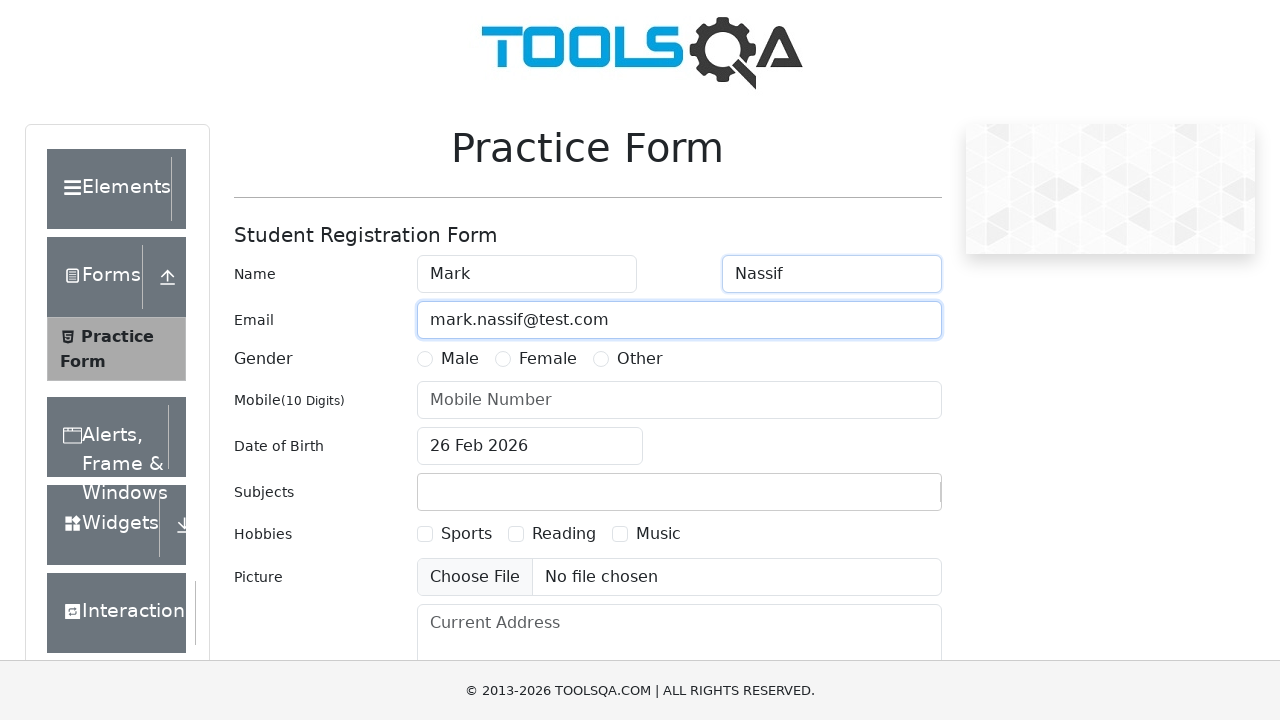

Selected Male gender at (460, 359) on xpath=//label[text()='Male']
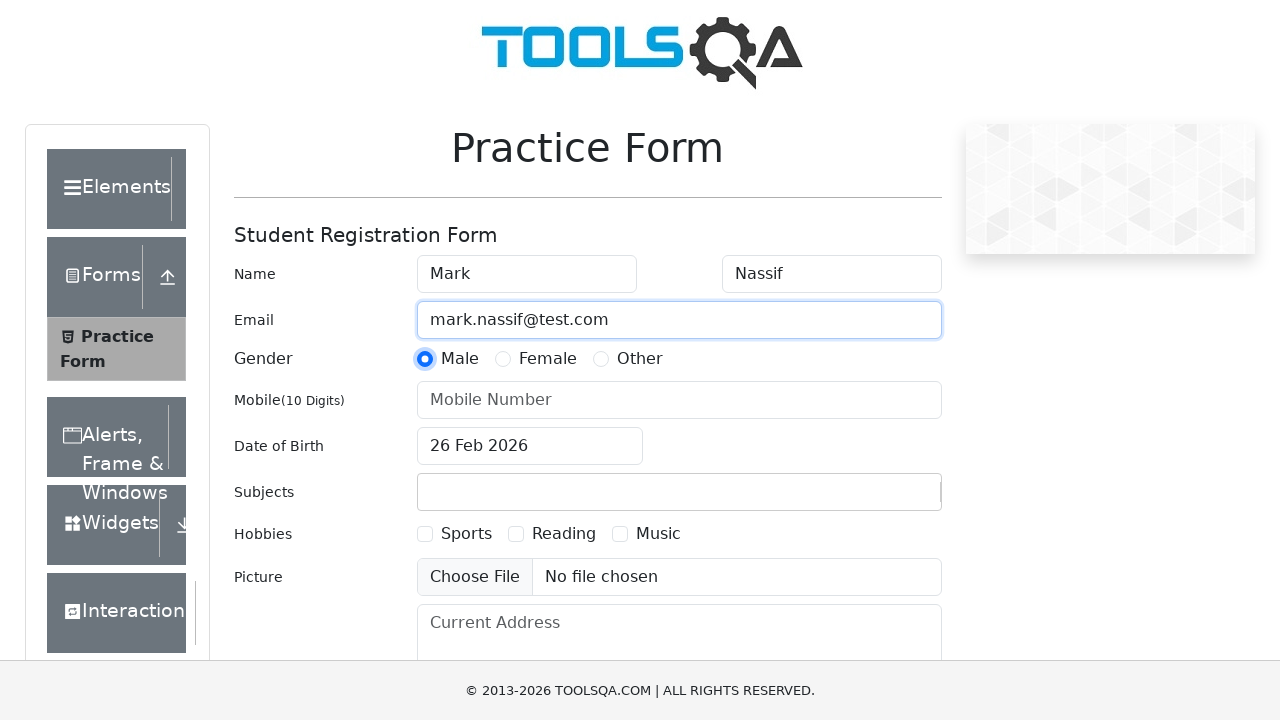

Filled phone number with '1000360639' on #userNumber
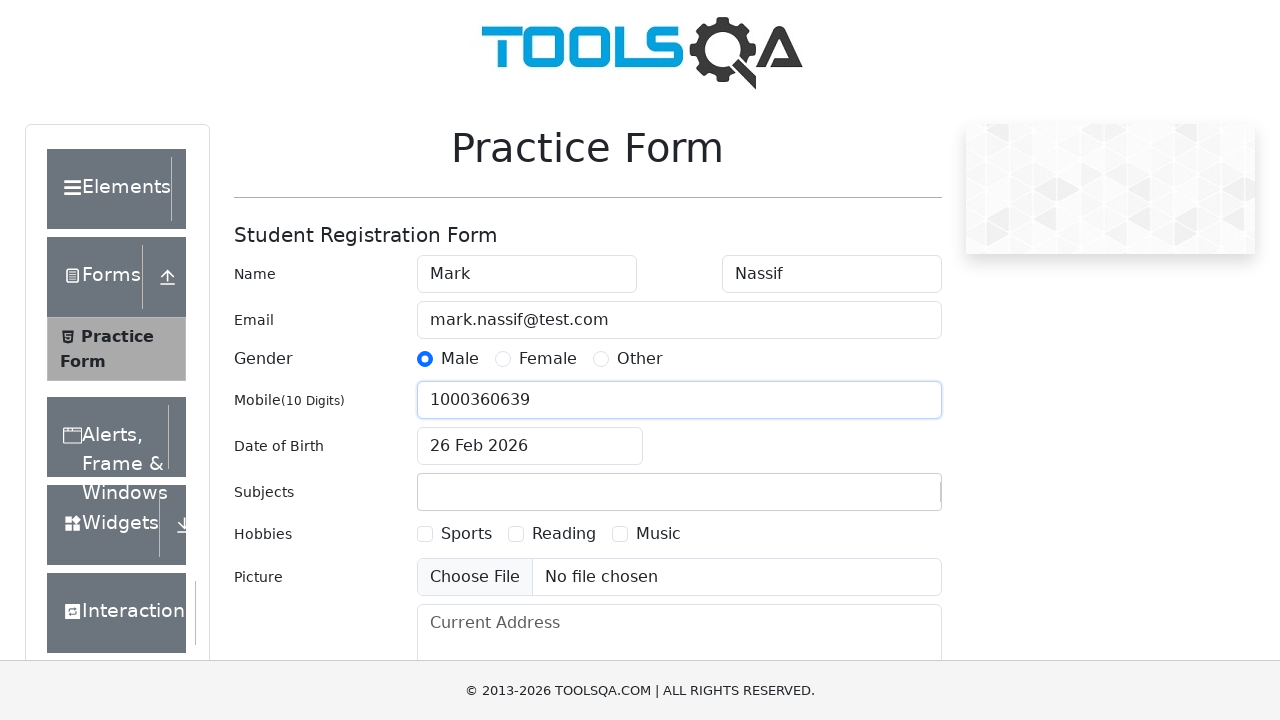

Clicked on date of birth input field at (530, 446) on #dateOfBirthInput
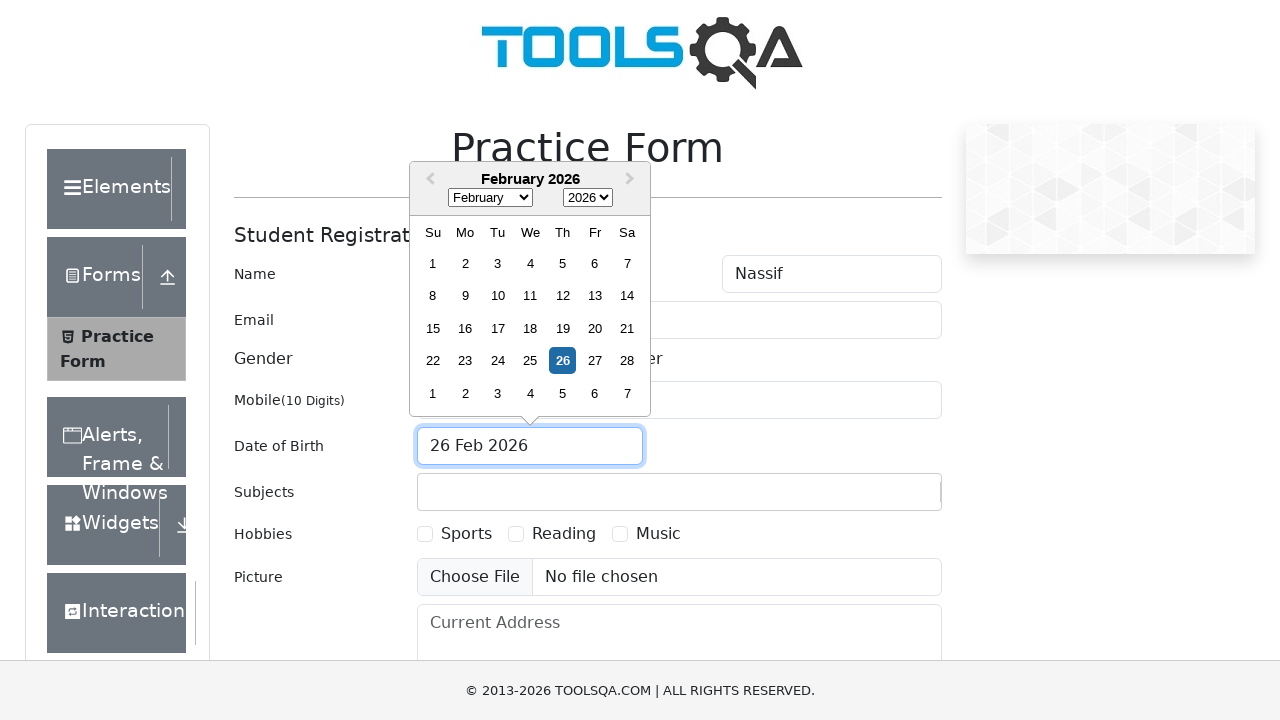

Selected year 1999 for date of birth on .react-datepicker__year-select
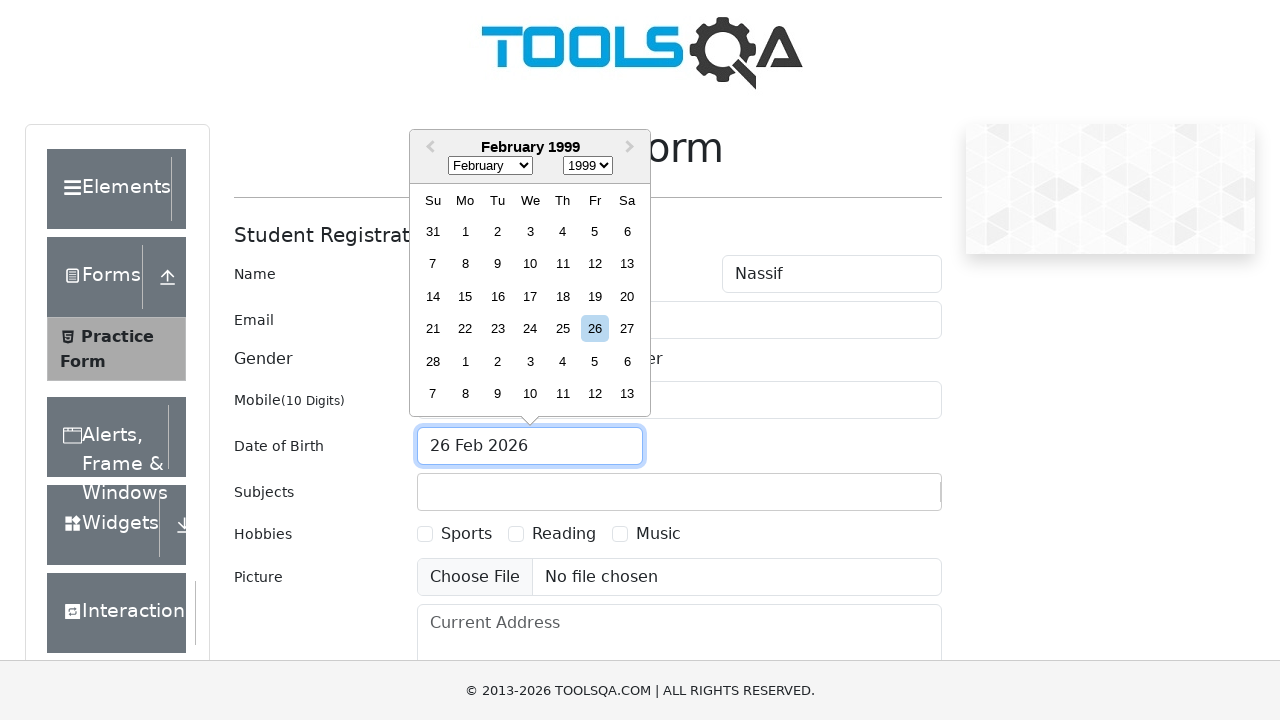

Selected month June (index 5) for date of birth on .react-datepicker__month-select
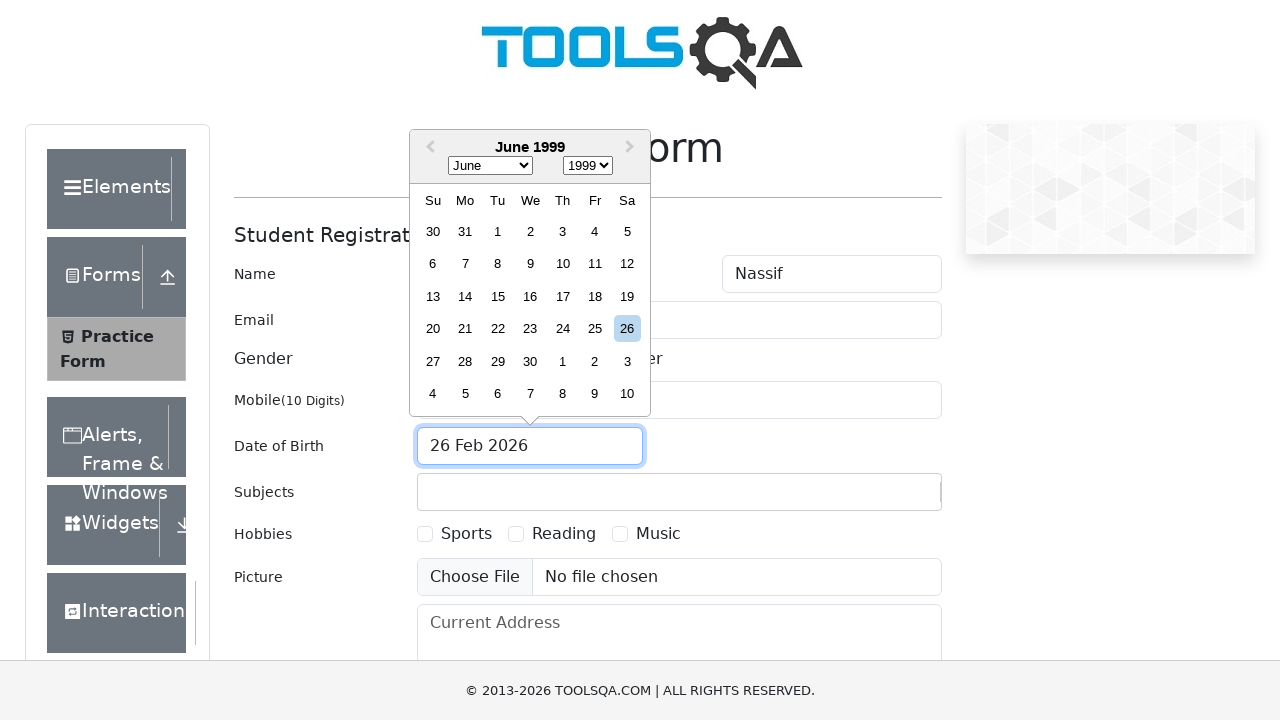

Selected day 4 for date of birth at (595, 231) on xpath=//div[text()='4']
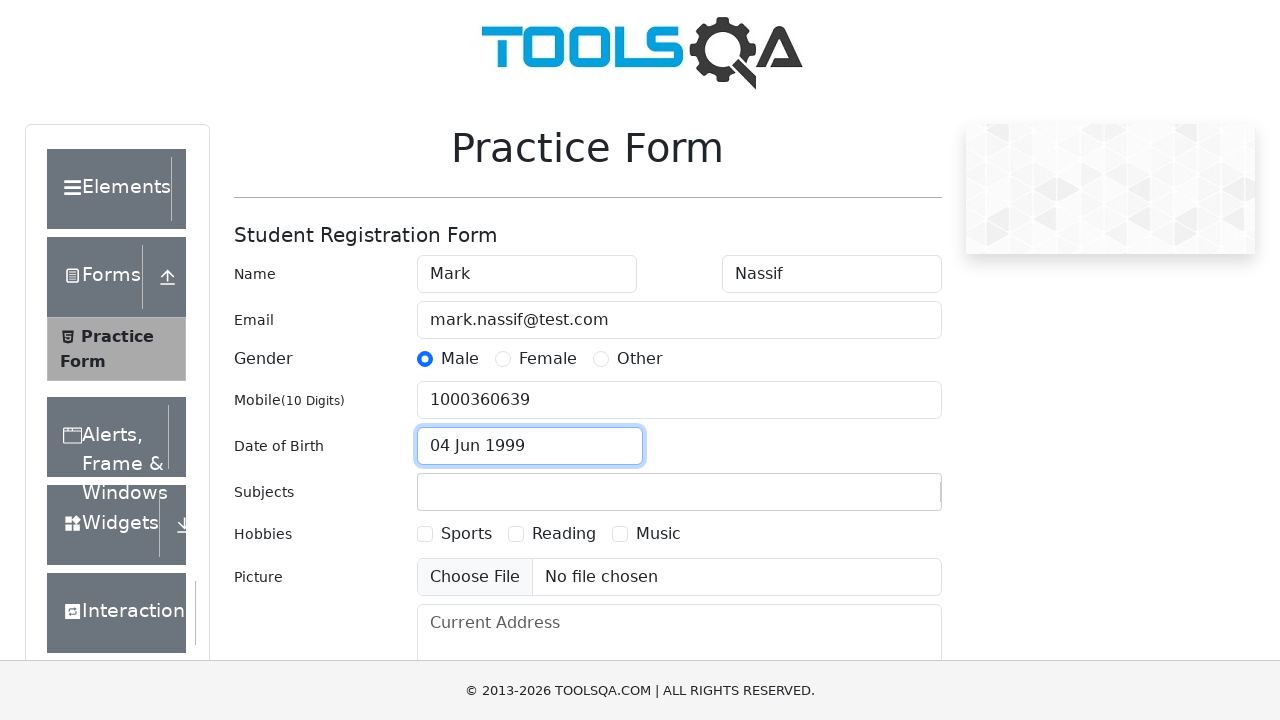

Typed 'Maths' in subjects input field on #subjectsInput
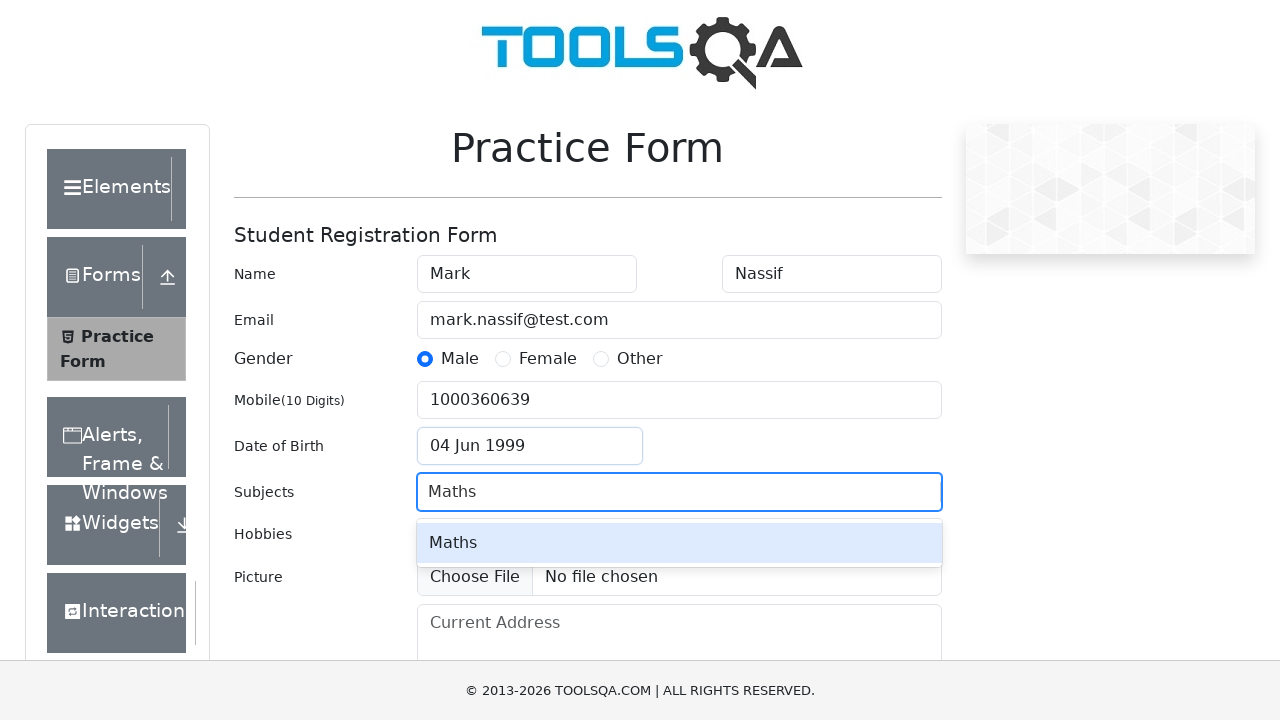

Pressed Enter to add Maths subject on #subjectsInput
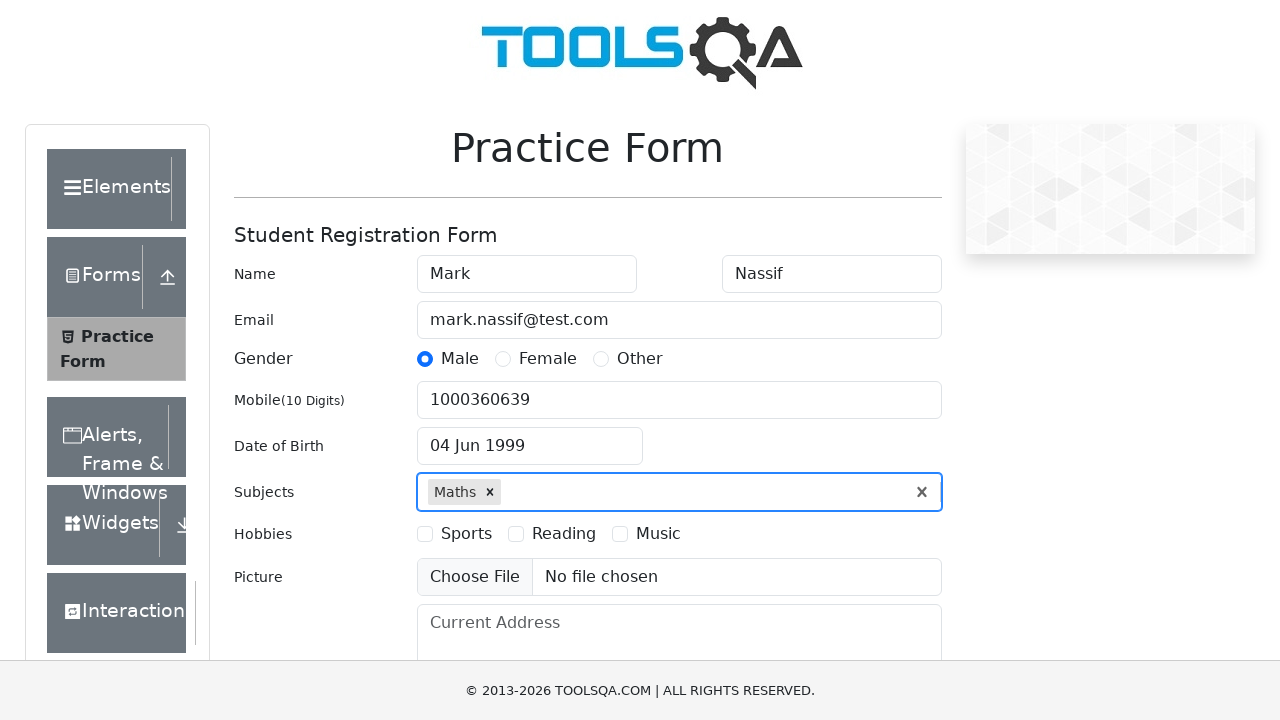

Selected Sports hobby at (466, 534) on xpath=//label[text()='Sports']
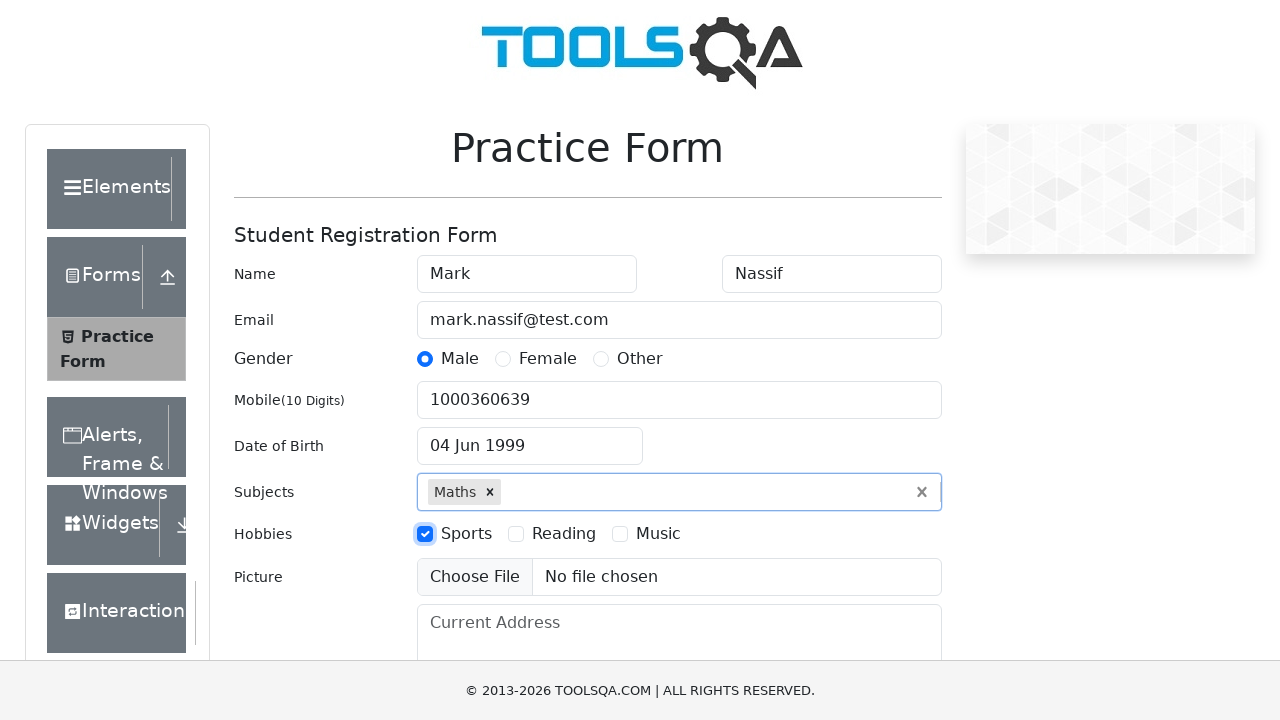

Filled current address with '5 Korayesh Street, Nasr City' on #currentAddress
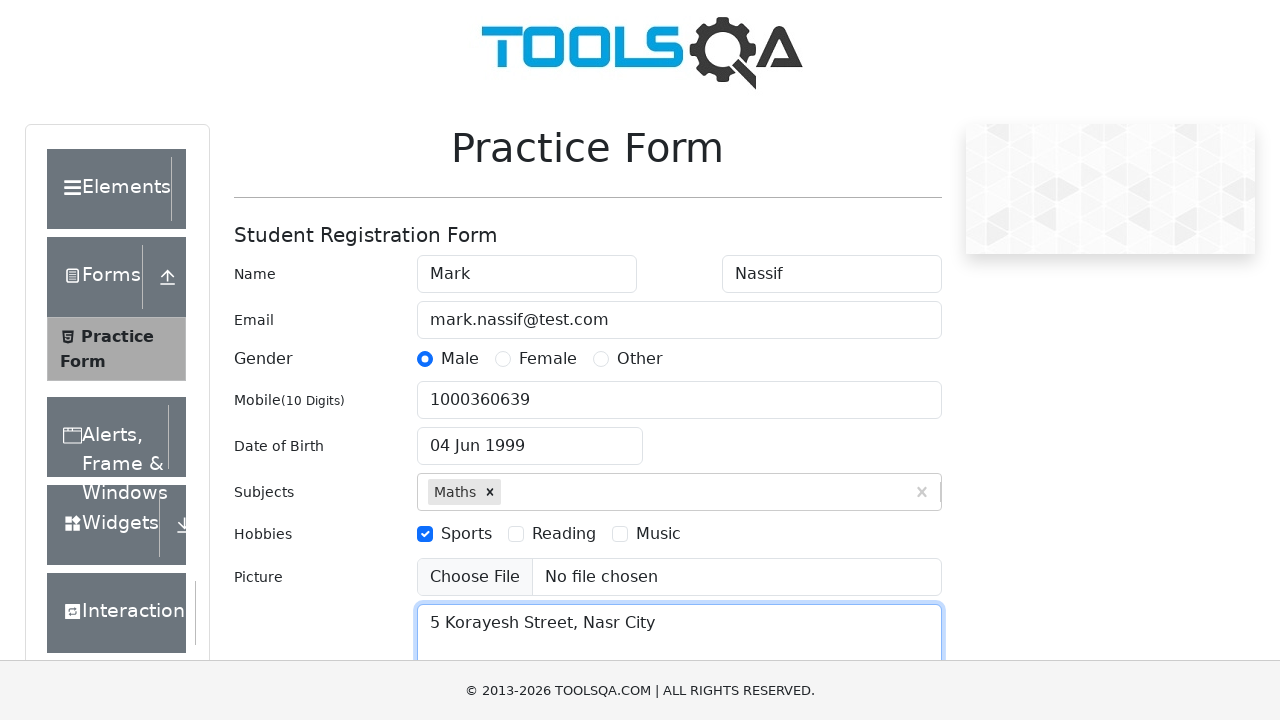

Typed 'NCR' in state selection field on #react-select-3-input
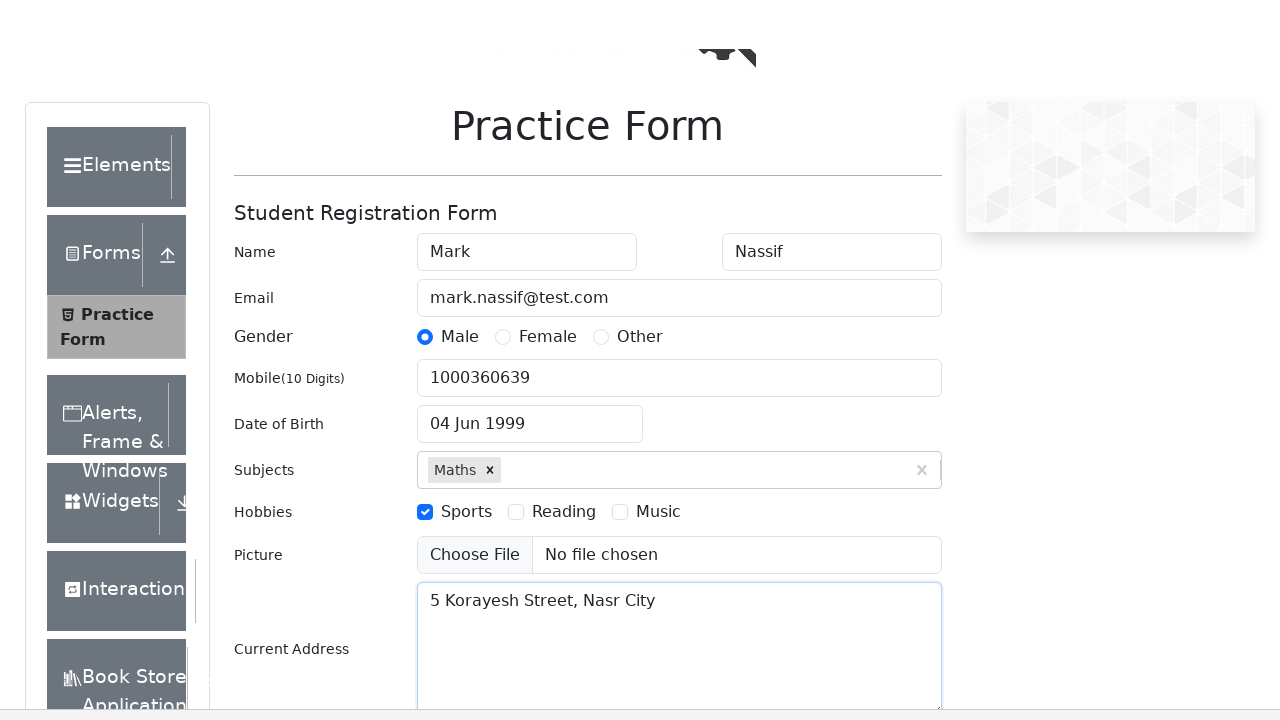

Selected NCR as state on #react-select-3-input
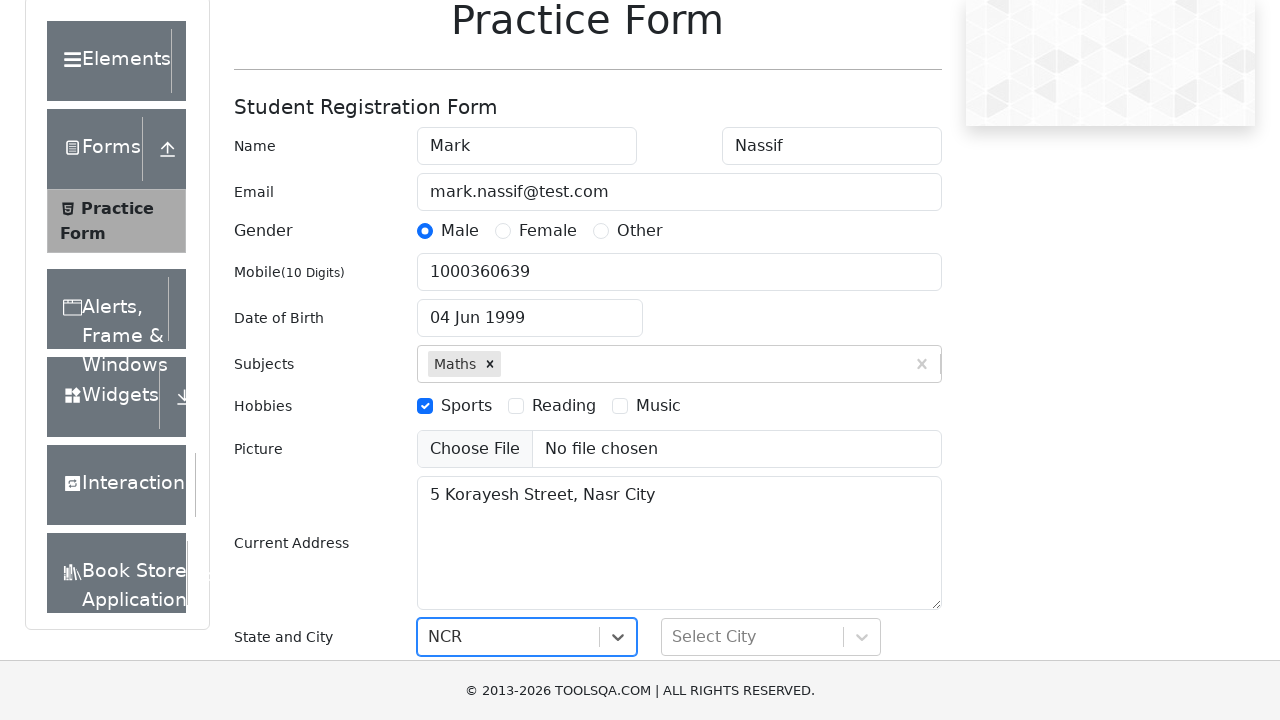

Typed 'Delhi' in city selection field on #react-select-4-input
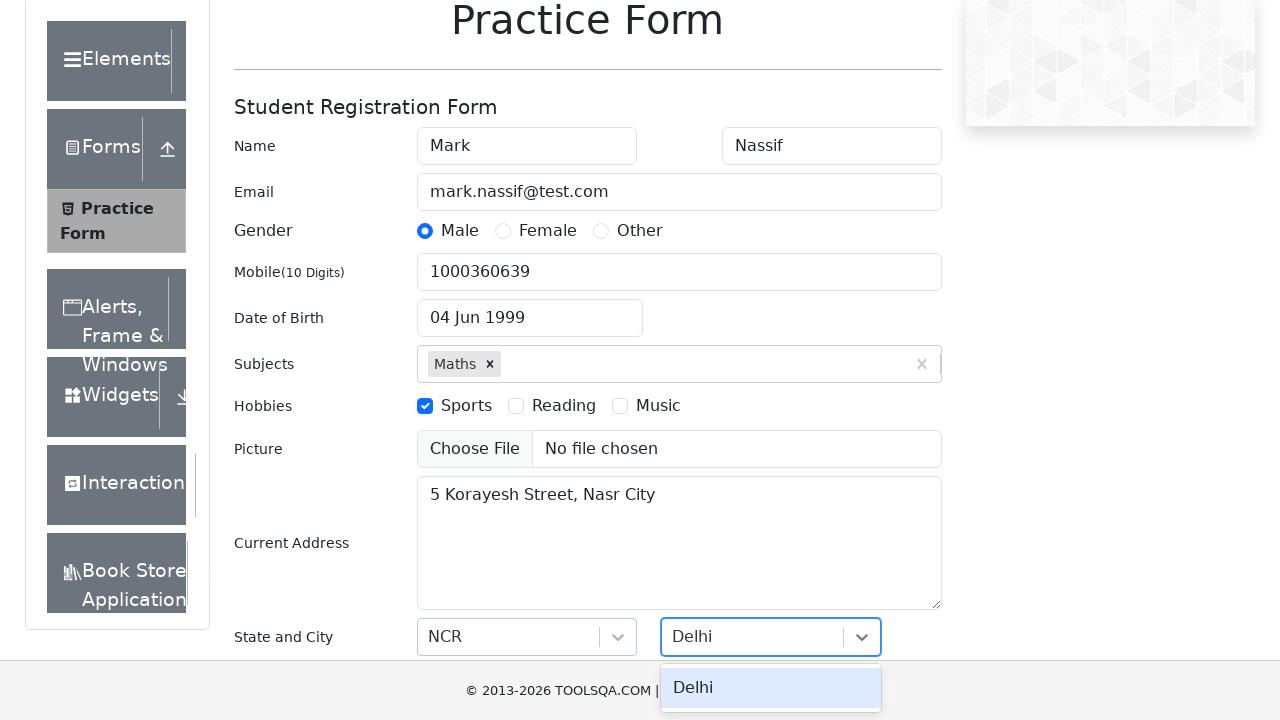

Selected Delhi as city on #react-select-4-input
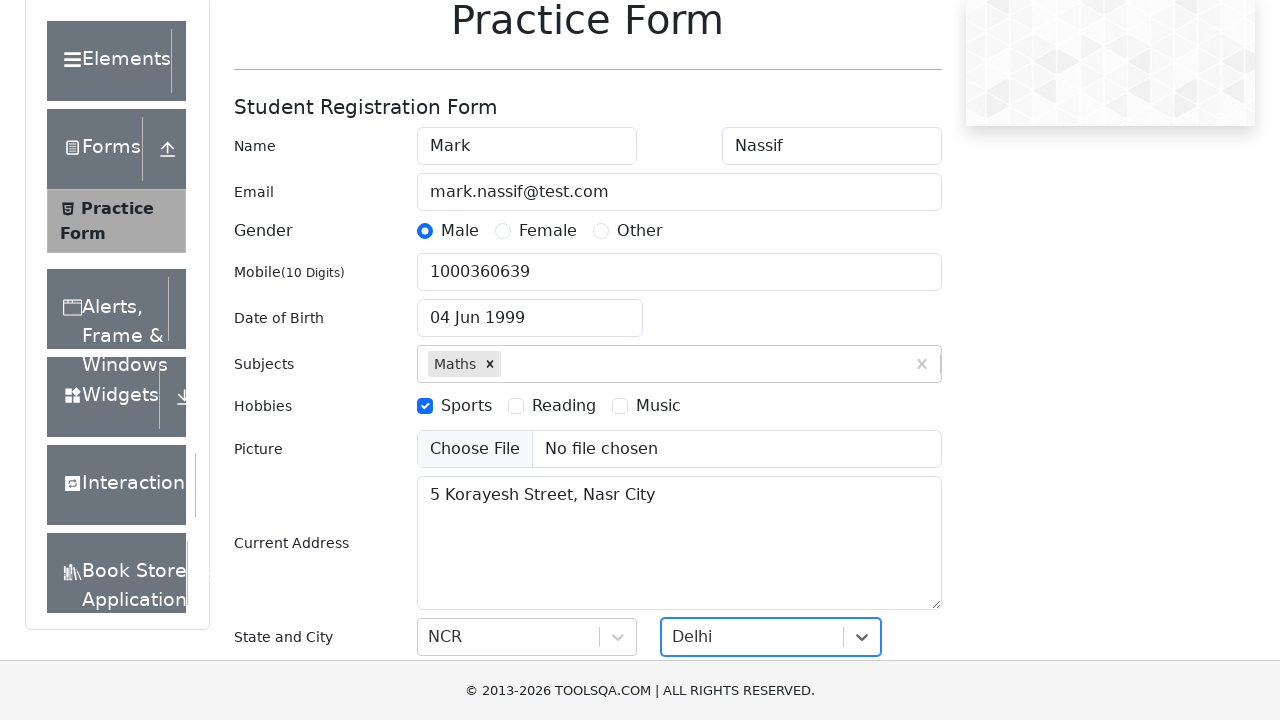

Clicked submit button to submit the form at (885, 499) on #submit
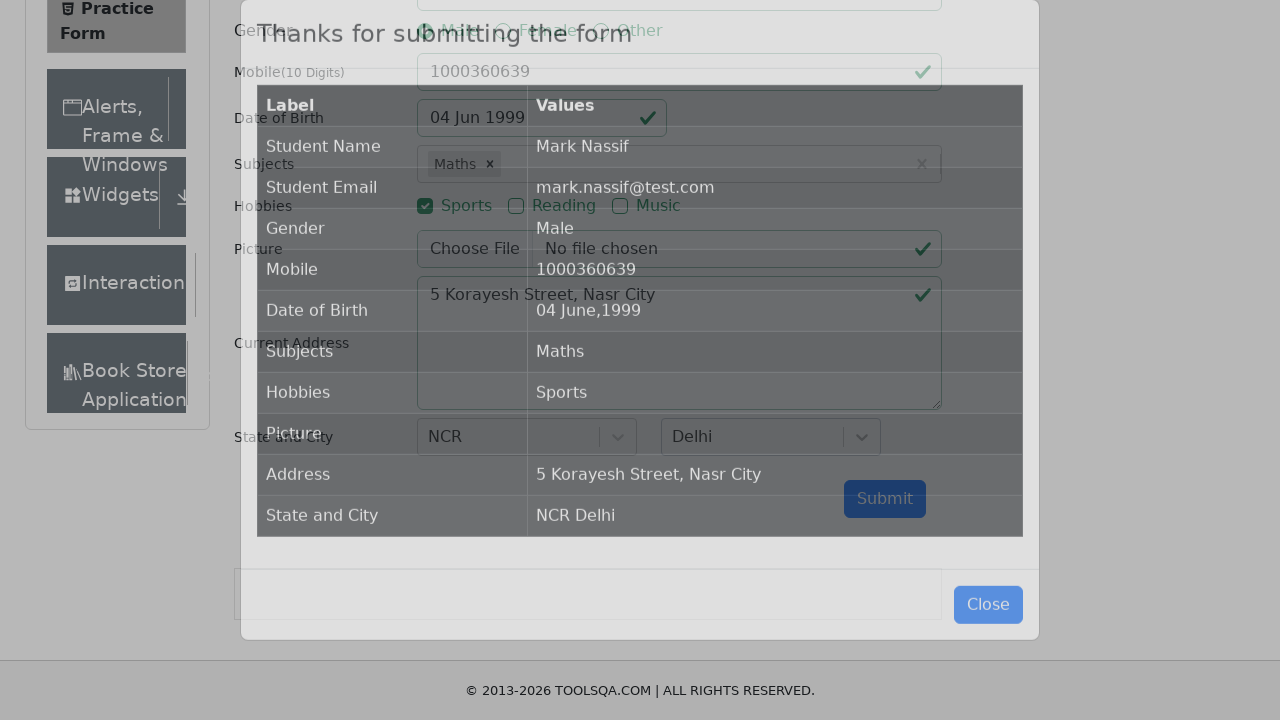

Waited for results modal with student name field to appear
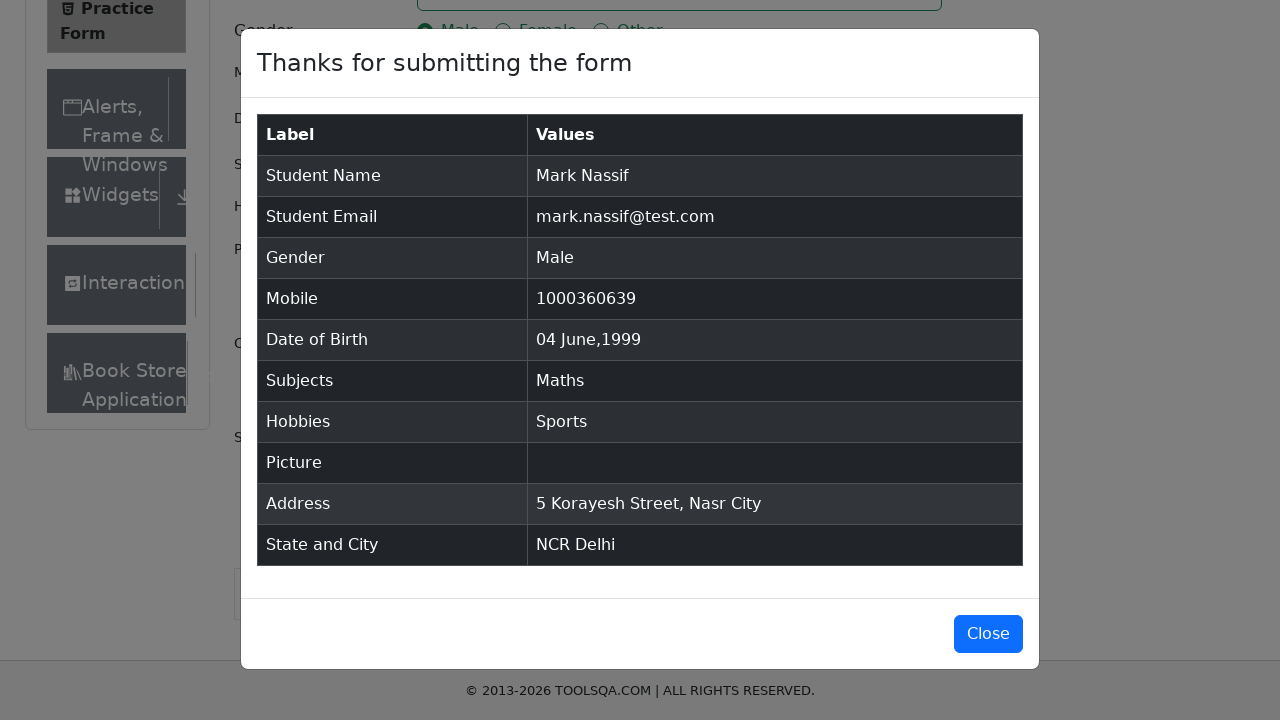

Verified that 'Mark Nassif' is displayed in the results
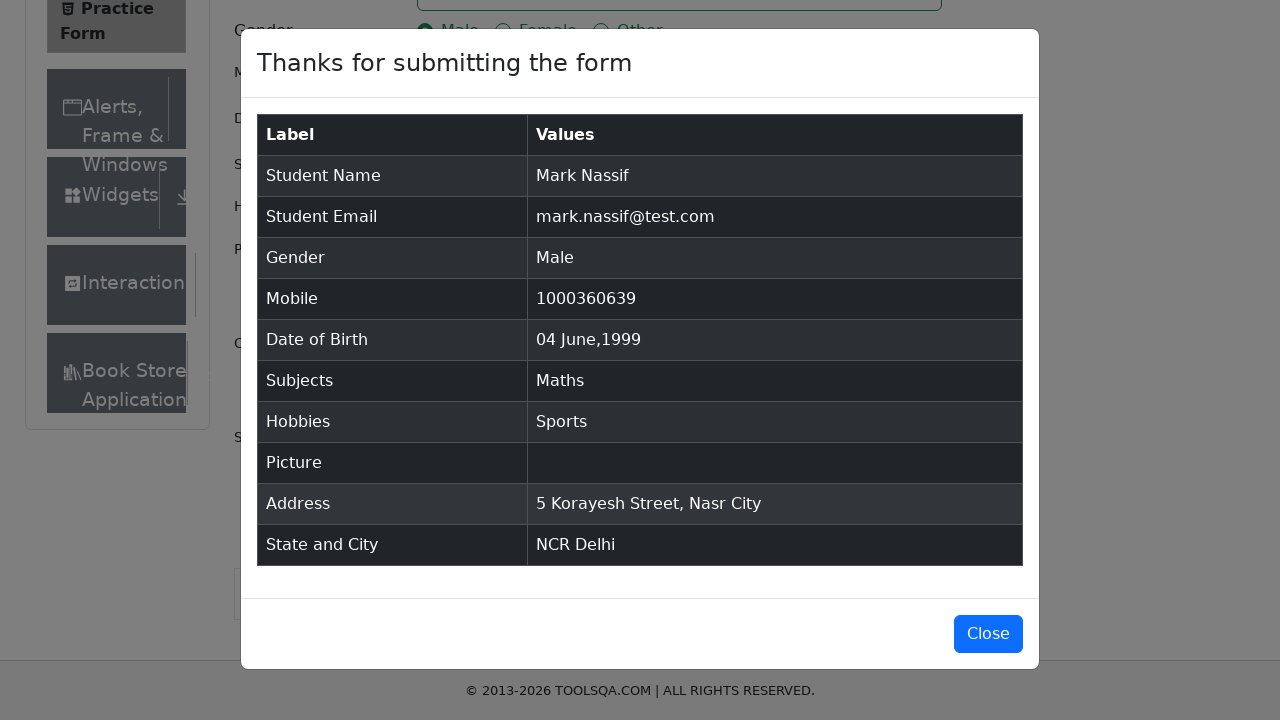

Verified that 'mark.nassif@test.com' is displayed in the results
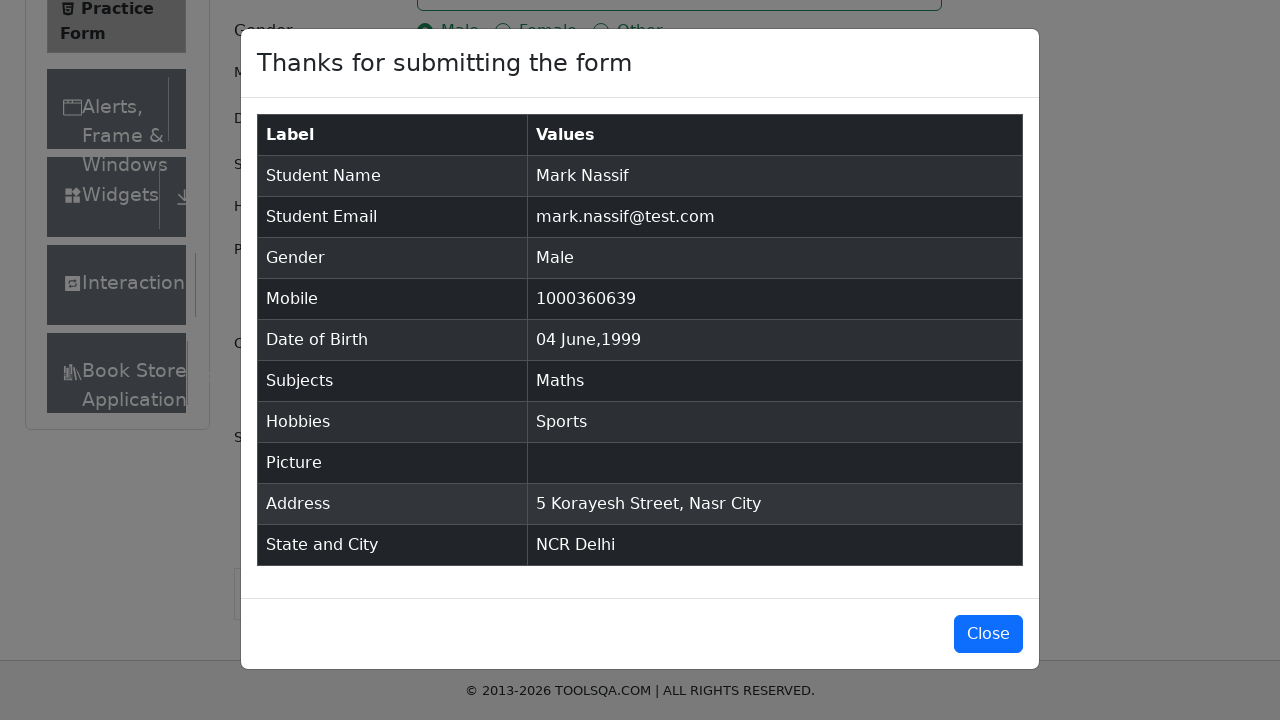

Verified that 'Male' is displayed in the results
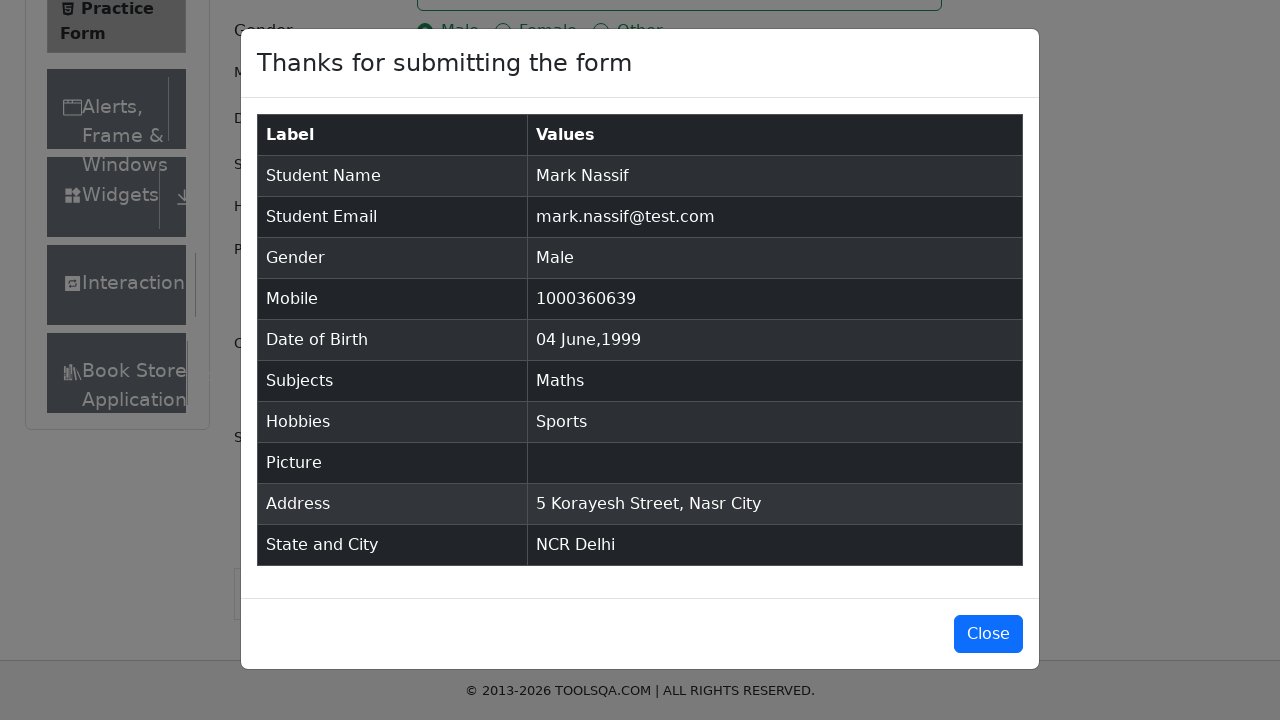

Verified that '1000360639' is displayed in the results
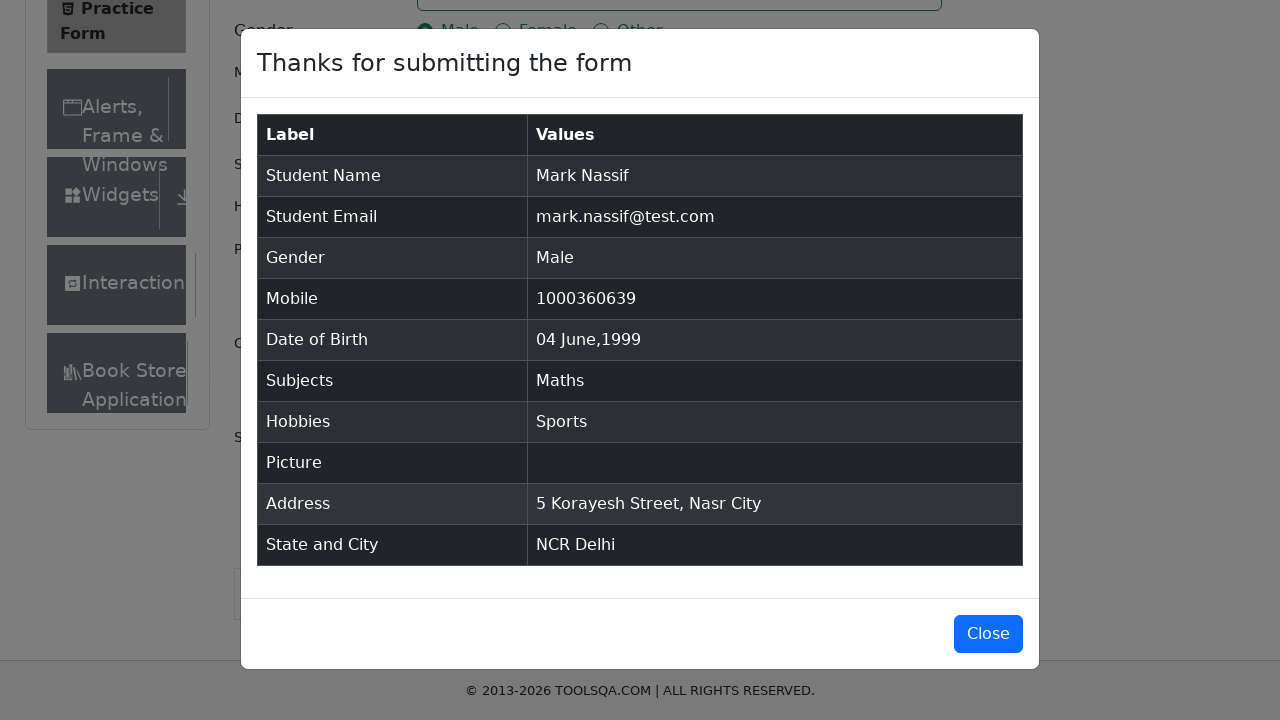

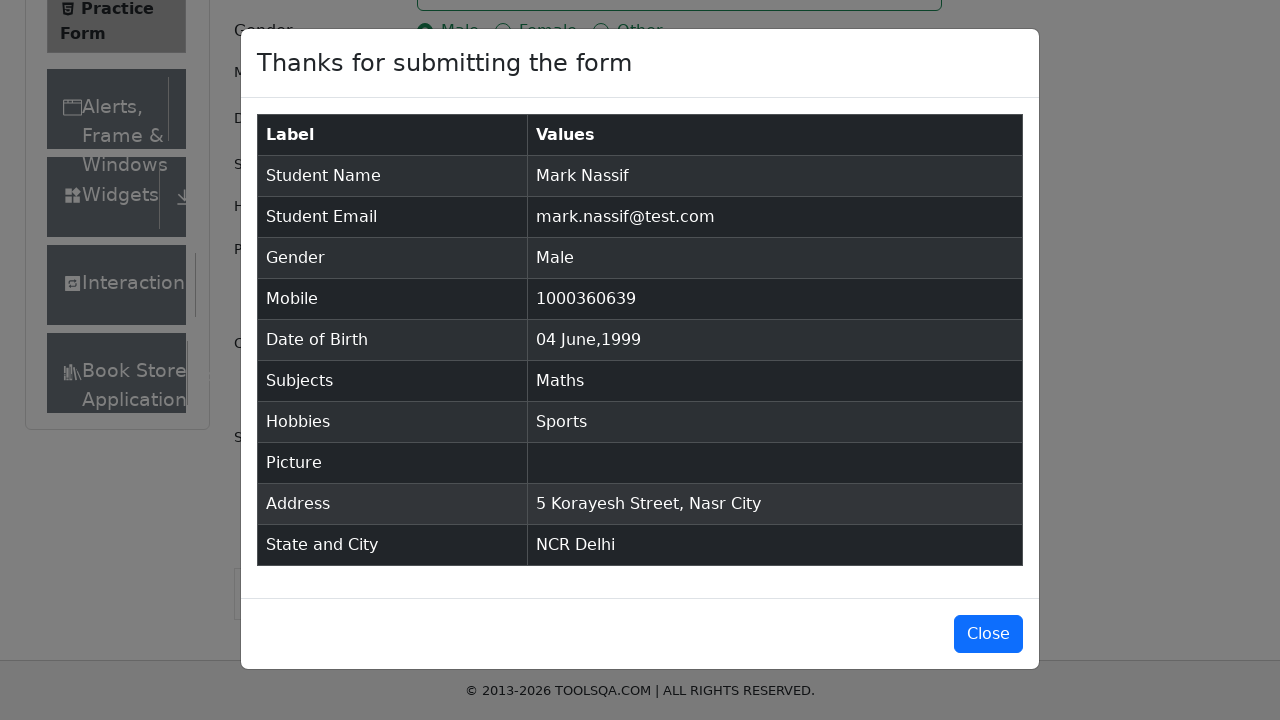